Tests opening a new browser window, navigating to a different page in the new window, and verifying that two windows are open.

Starting URL: https://the-internet.herokuapp.com

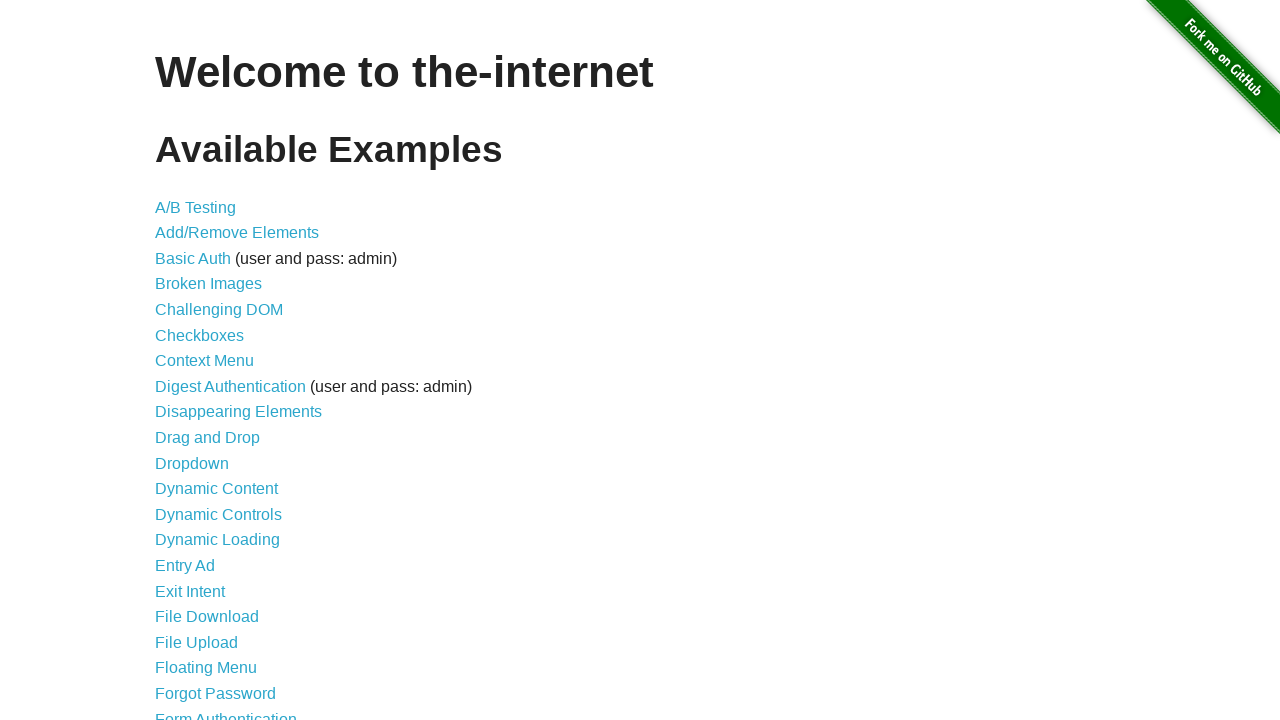

Opened a new browser window
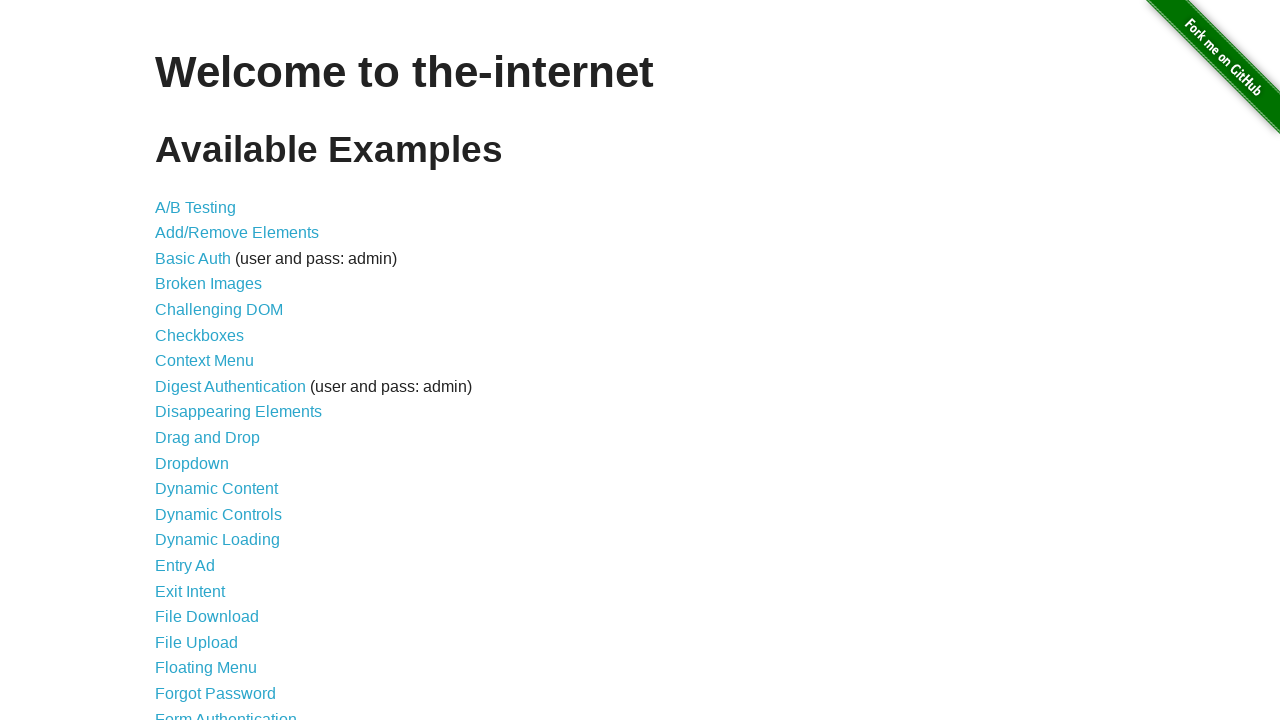

Navigated to typos page in the new window
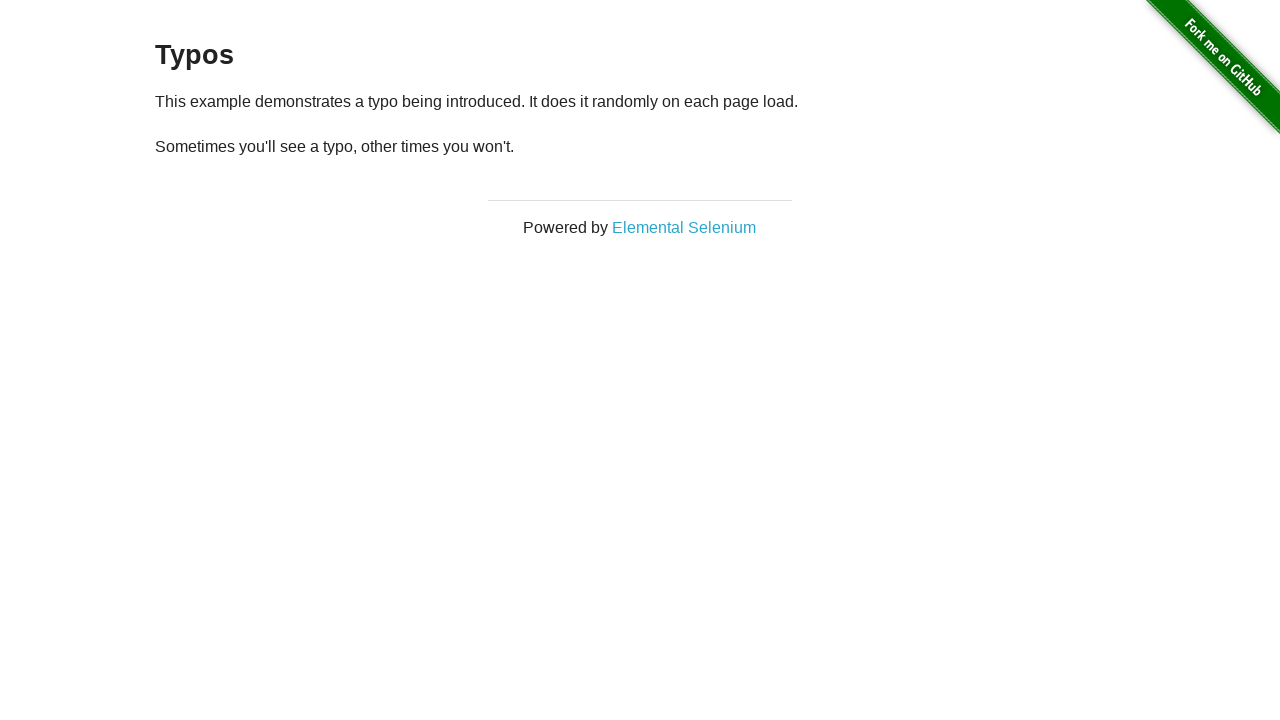

Verified that 2 windows are open
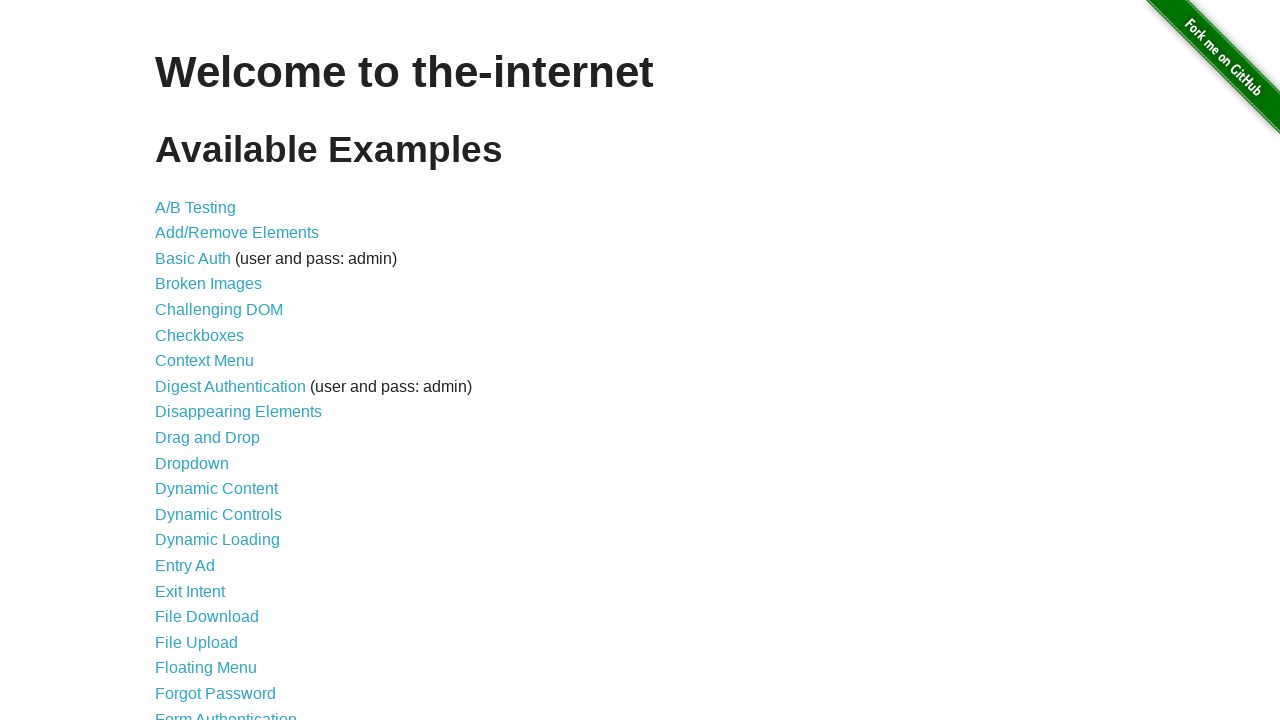

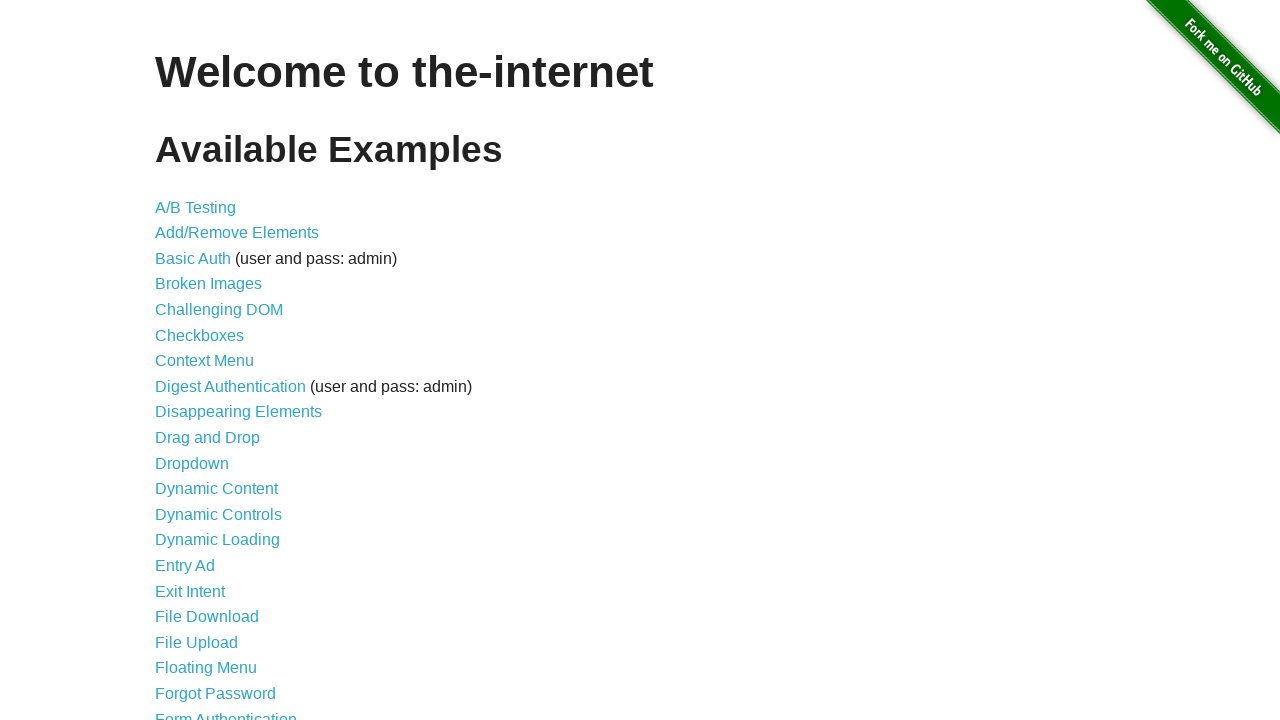